Tests interaction with JavaScript alerts by clicking a button to trigger an alert and accepting it.

Starting URL: https://demoqa.com/alerts

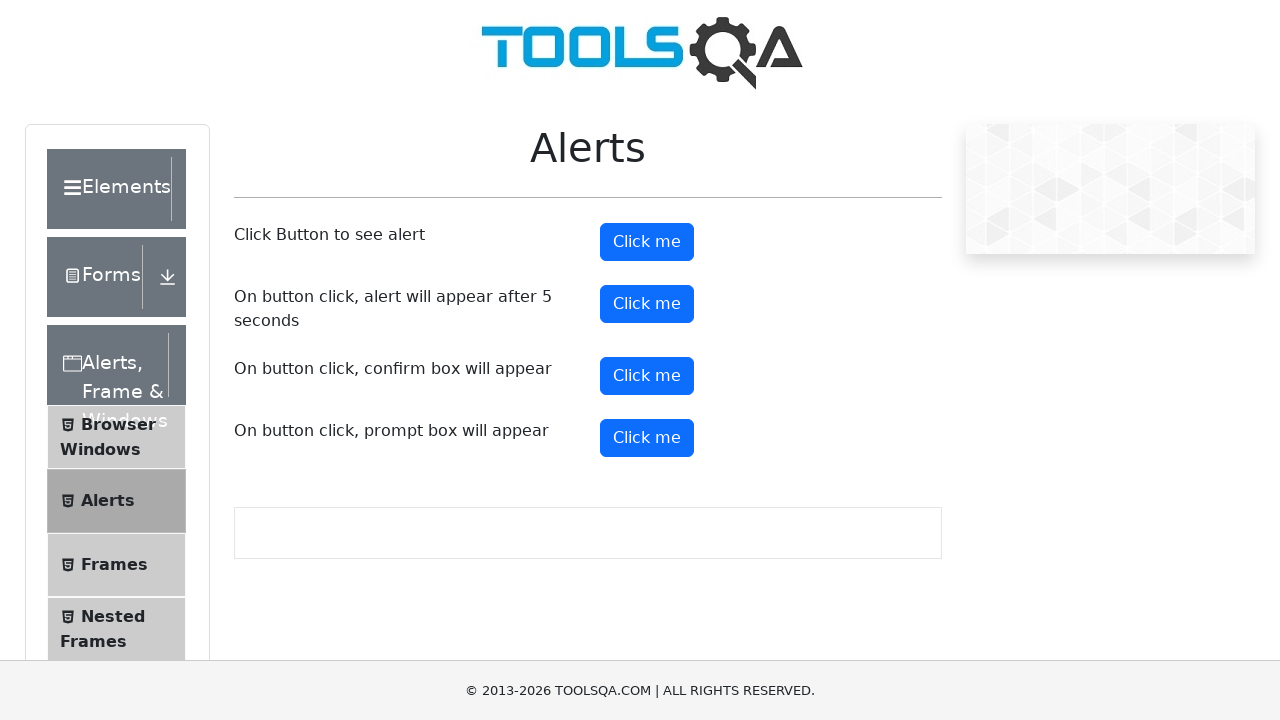

Set up dialog handler to automatically accept alerts
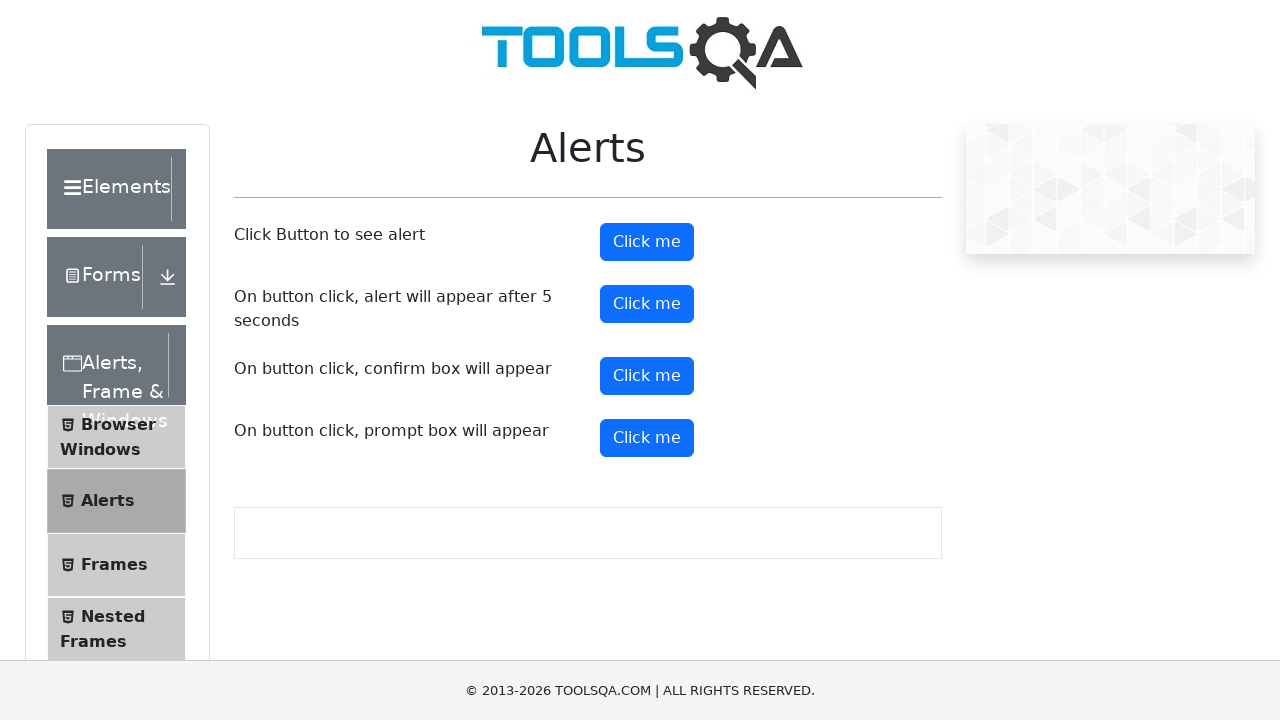

Clicked the alert button to trigger JavaScript alert at (647, 242) on xpath=//button[@id='alertButton']
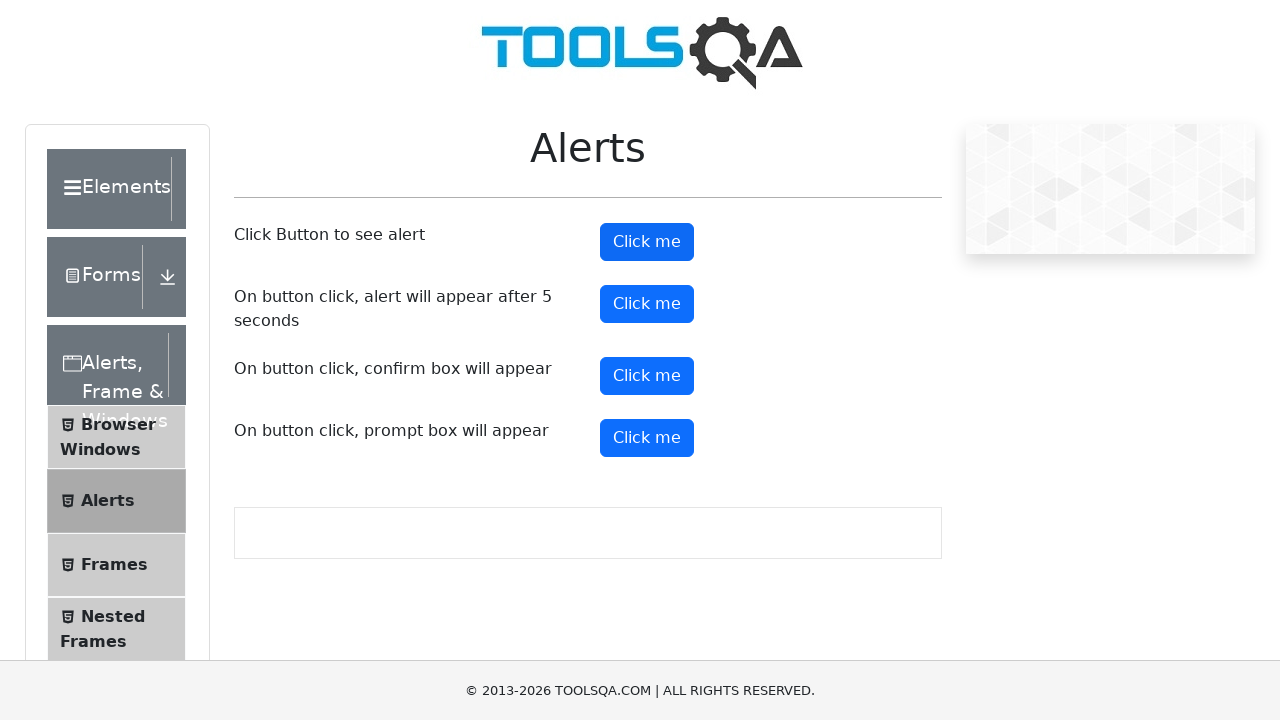

Waited 500ms for alert to be processed
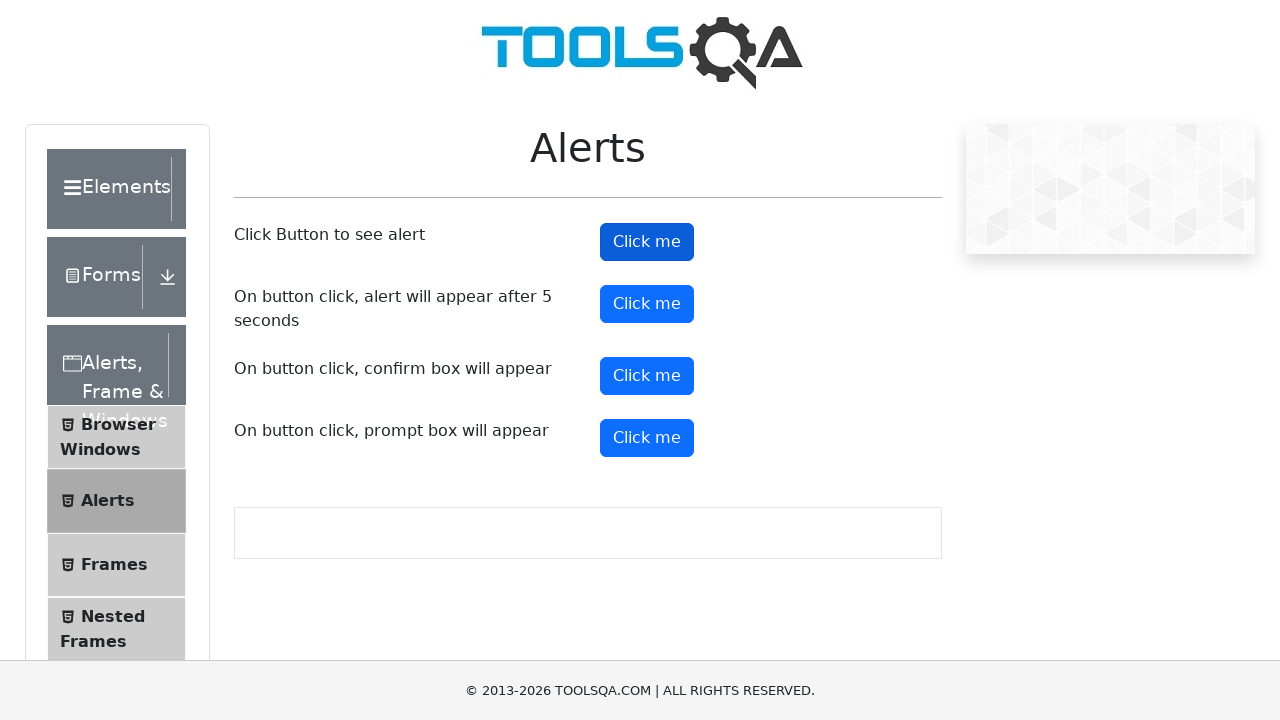

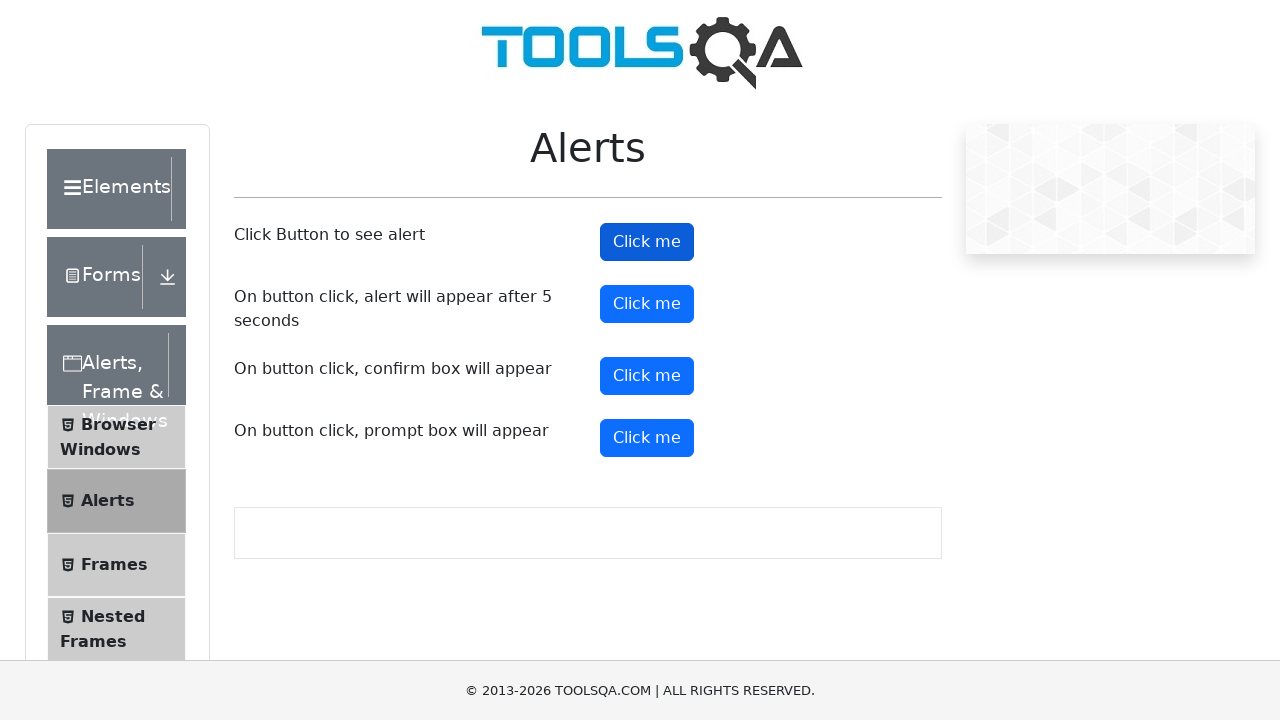